Verifies that the "КОНТАКТЫ" (Contacts) text is present on the heropark.by homepage

Starting URL: https://heropark.by/

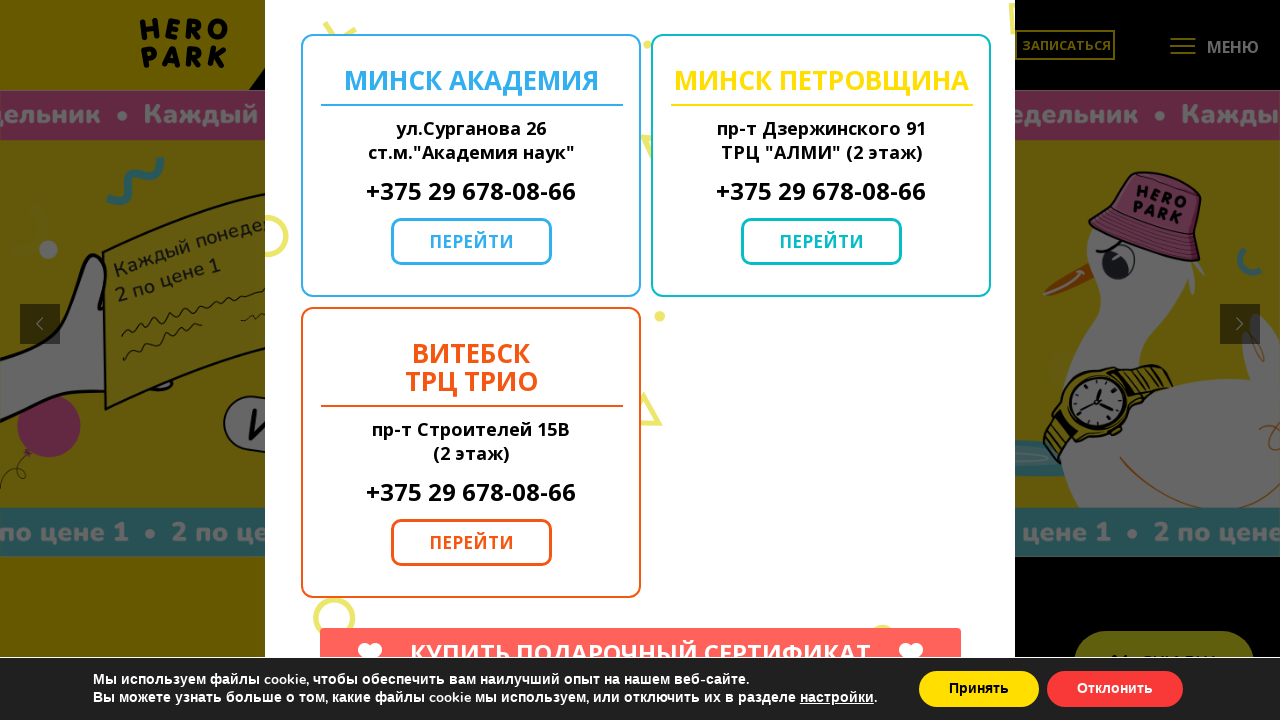

Navigated to heropark.by homepage
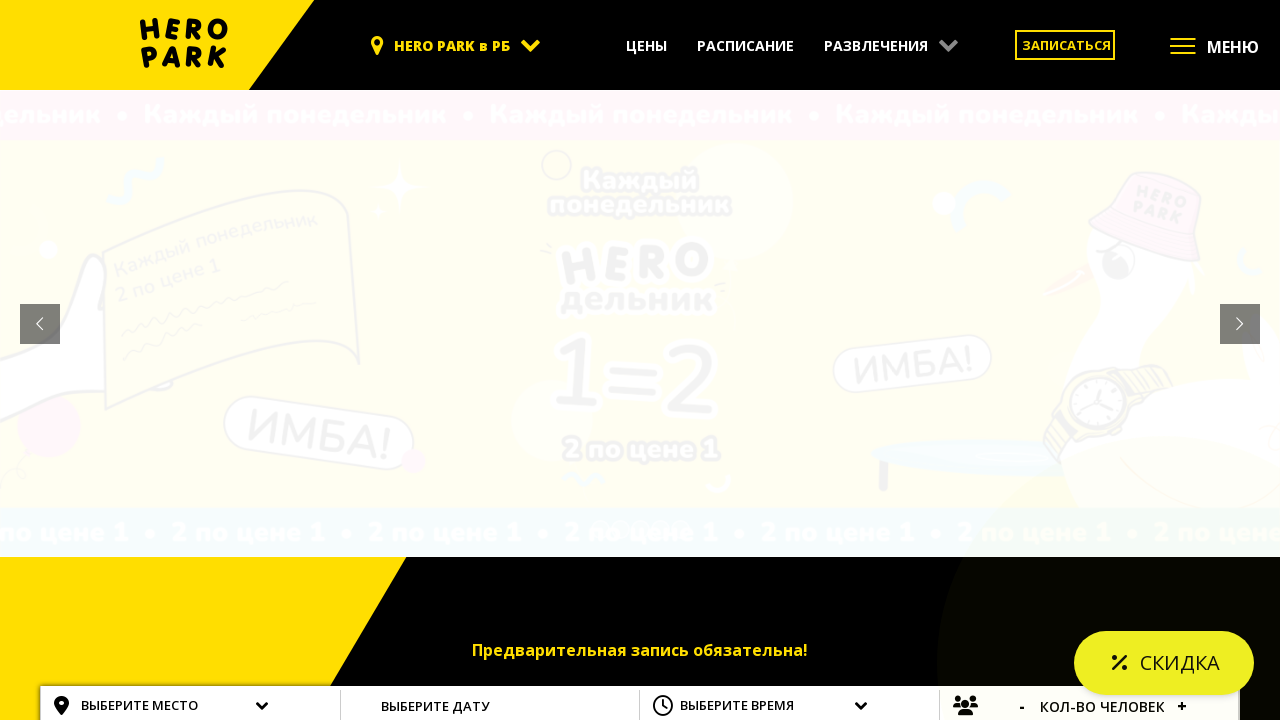

Waited for КОНТАКТЫ (Contacts) text to be visible
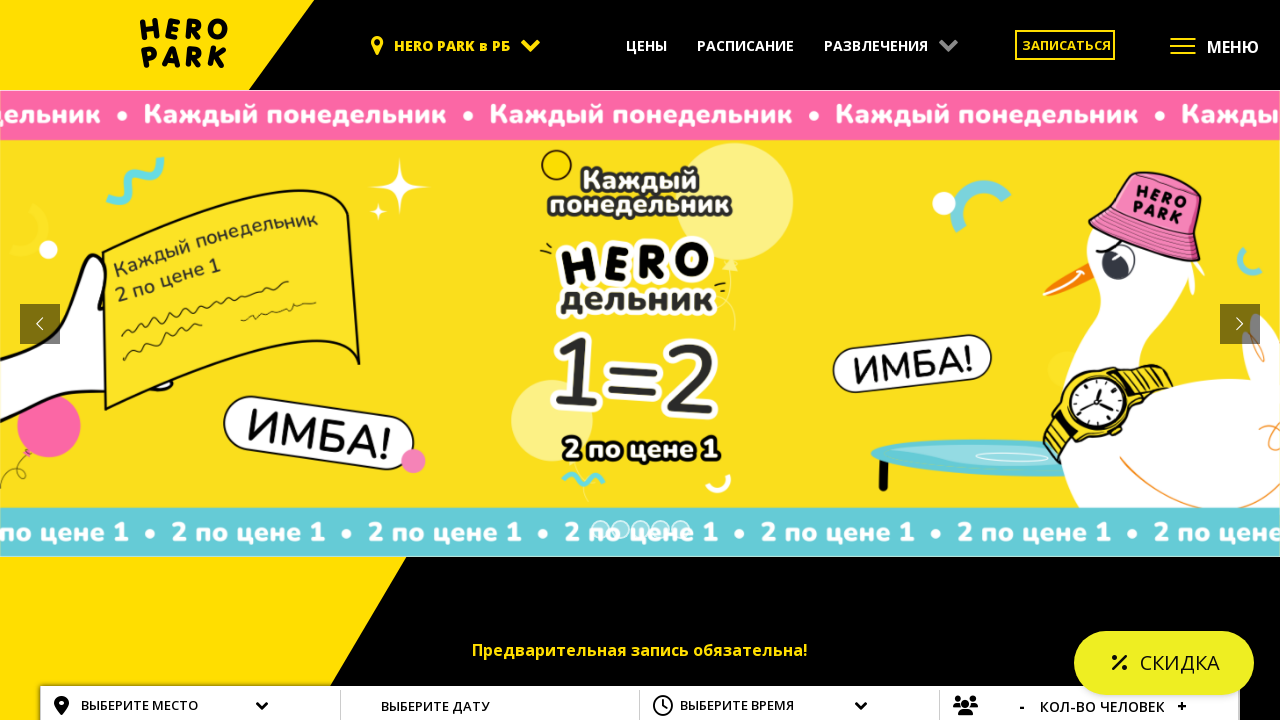

Verified that КОНТАКТЫ (Contacts) text is present and visible on the page
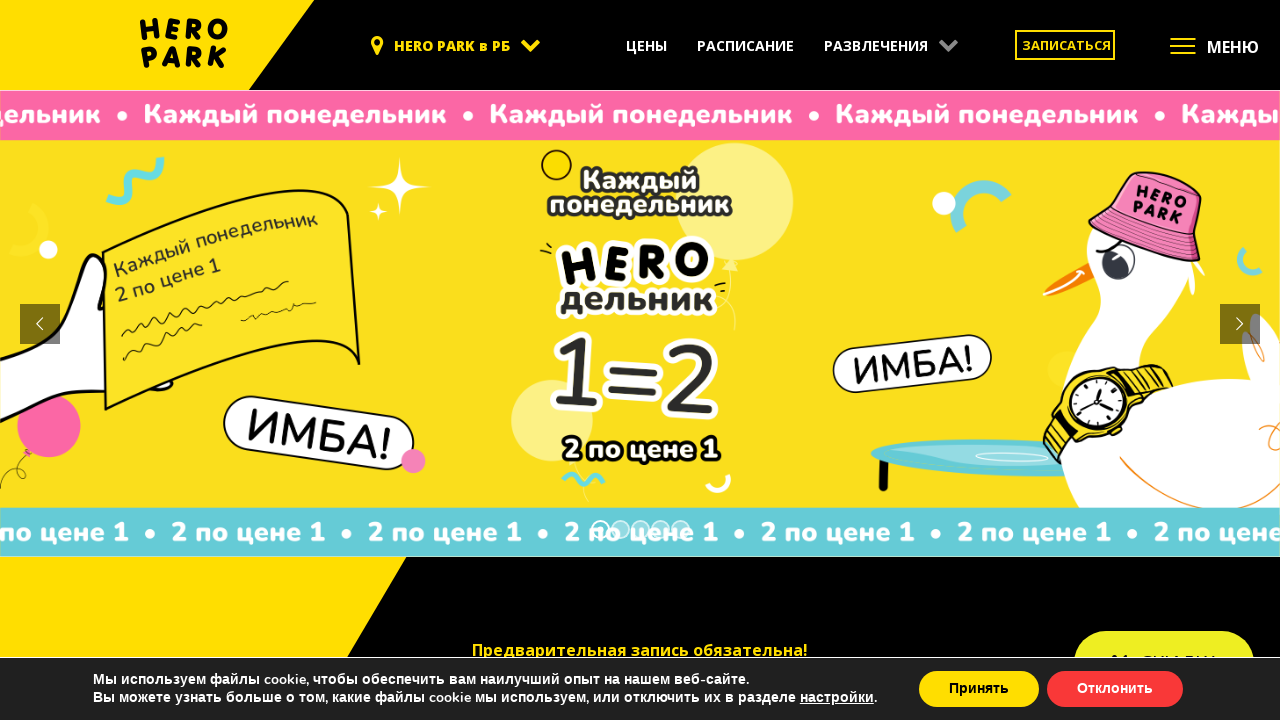

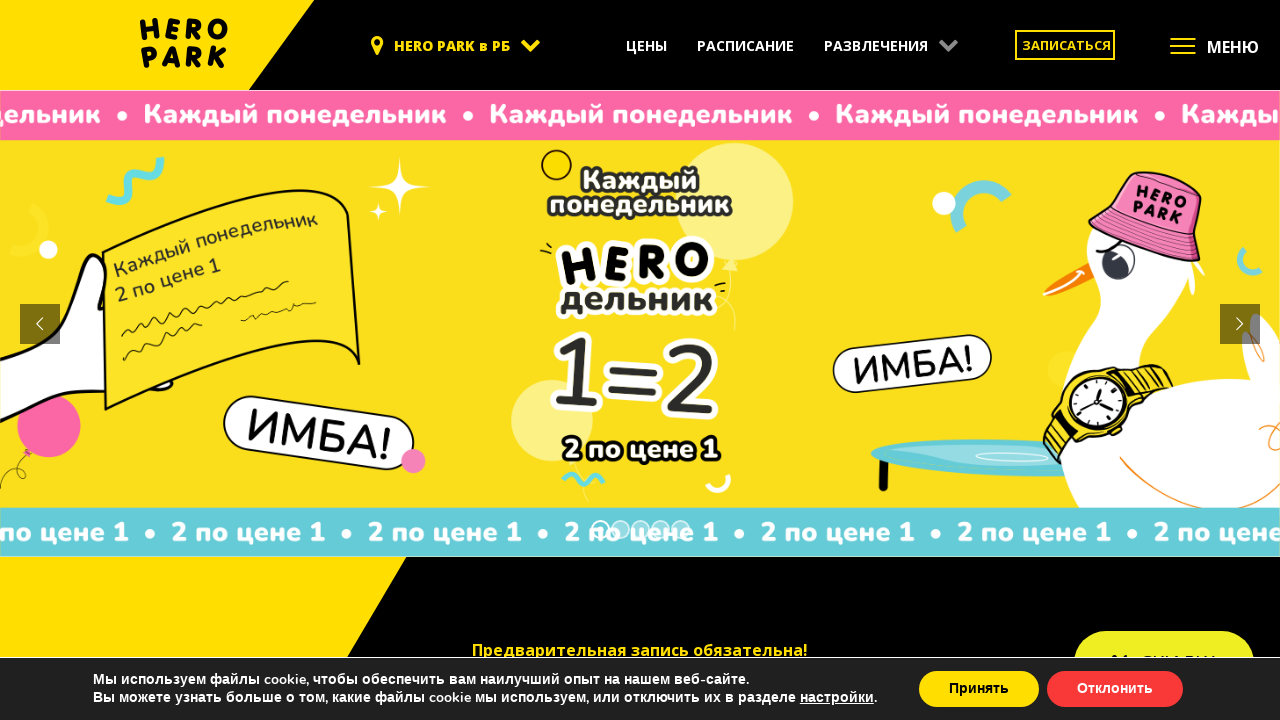